Tests multi-window handling by clicking a link that opens a new window, switching to verify the new window's title, then closing it and switching back to verify the original window's title.

Starting URL: https://the-internet.herokuapp.com/windows

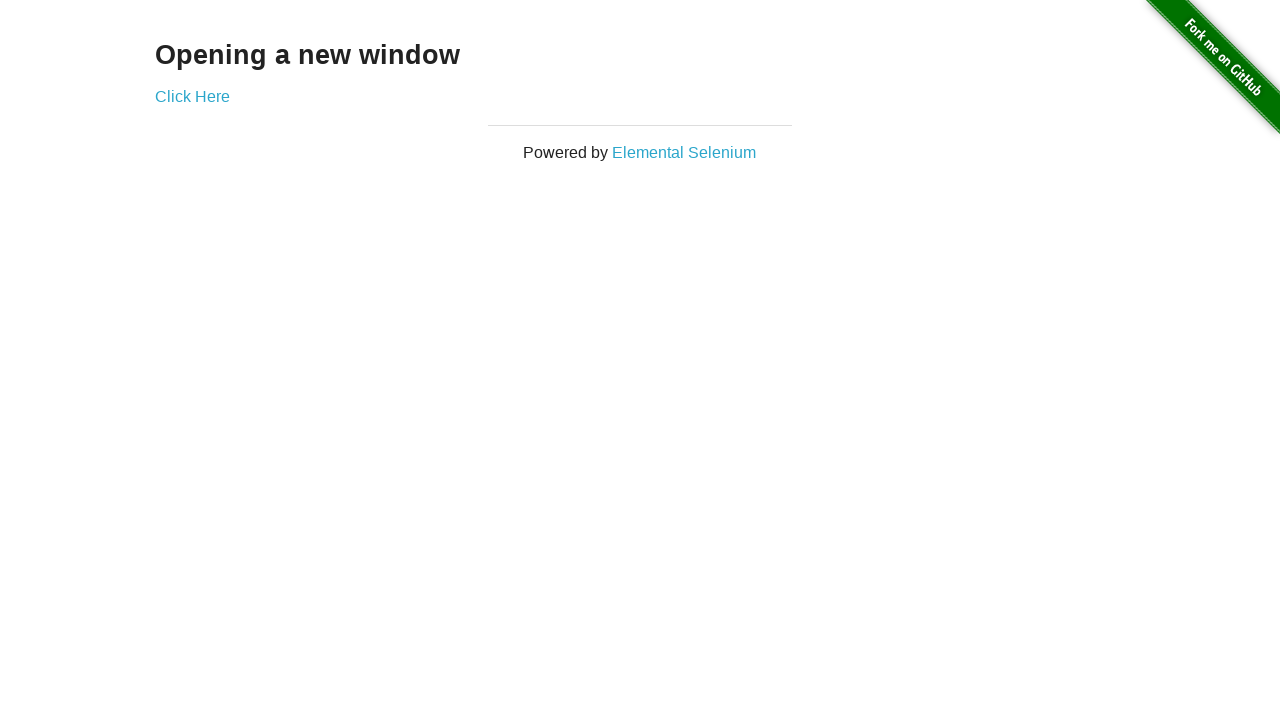

Located h3 header element
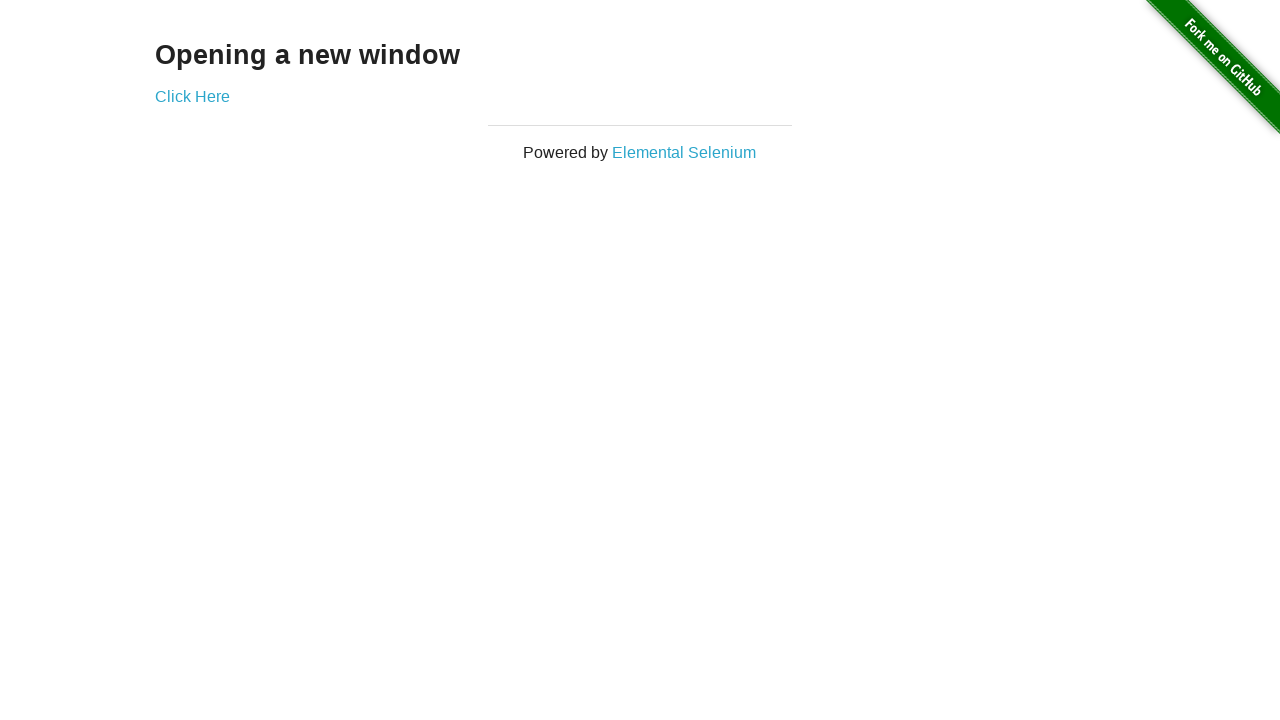

Verified header text is 'Opening a new window'
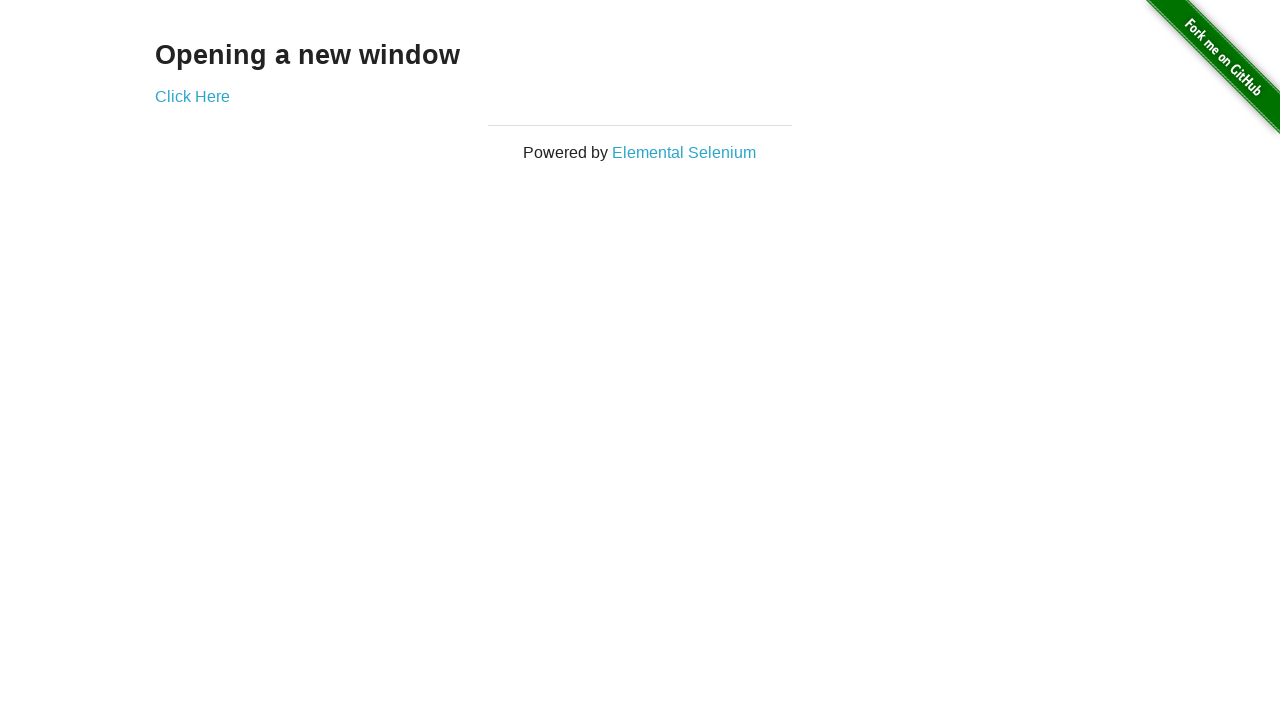

Verified original page title is 'The Internet'
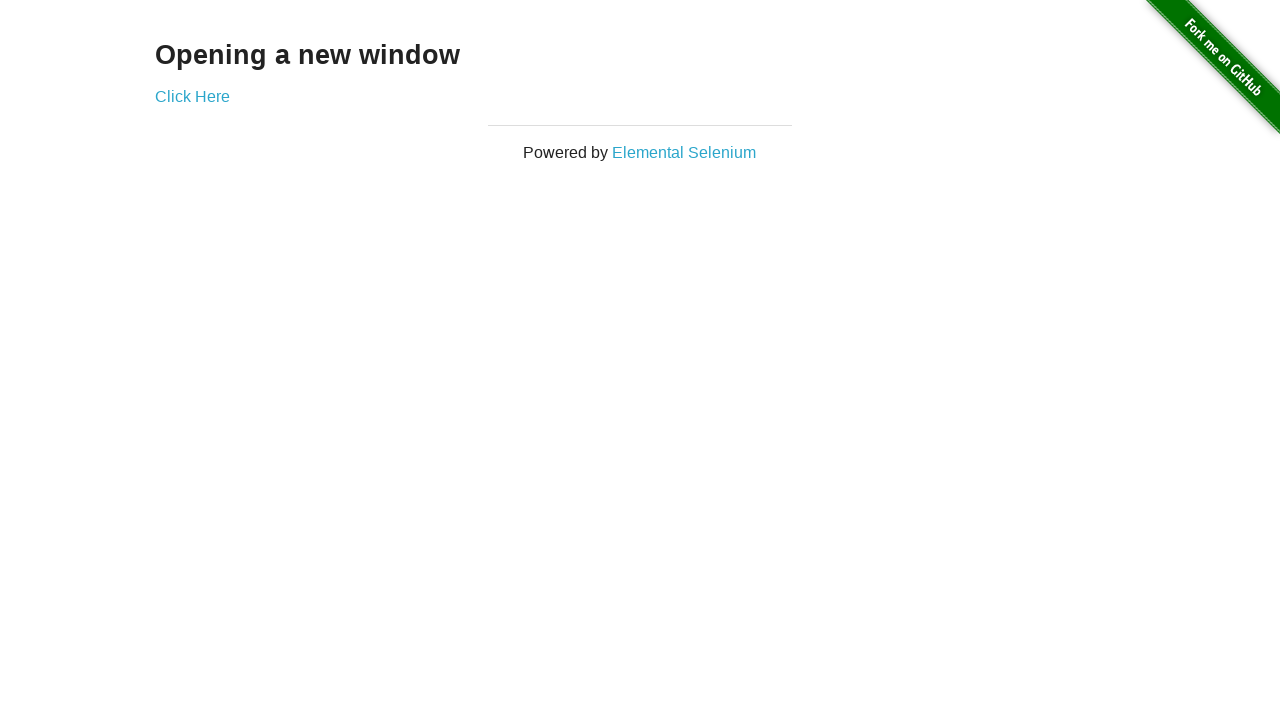

Clicked 'Click Here' link to open new window at (192, 96) on text=Click Here
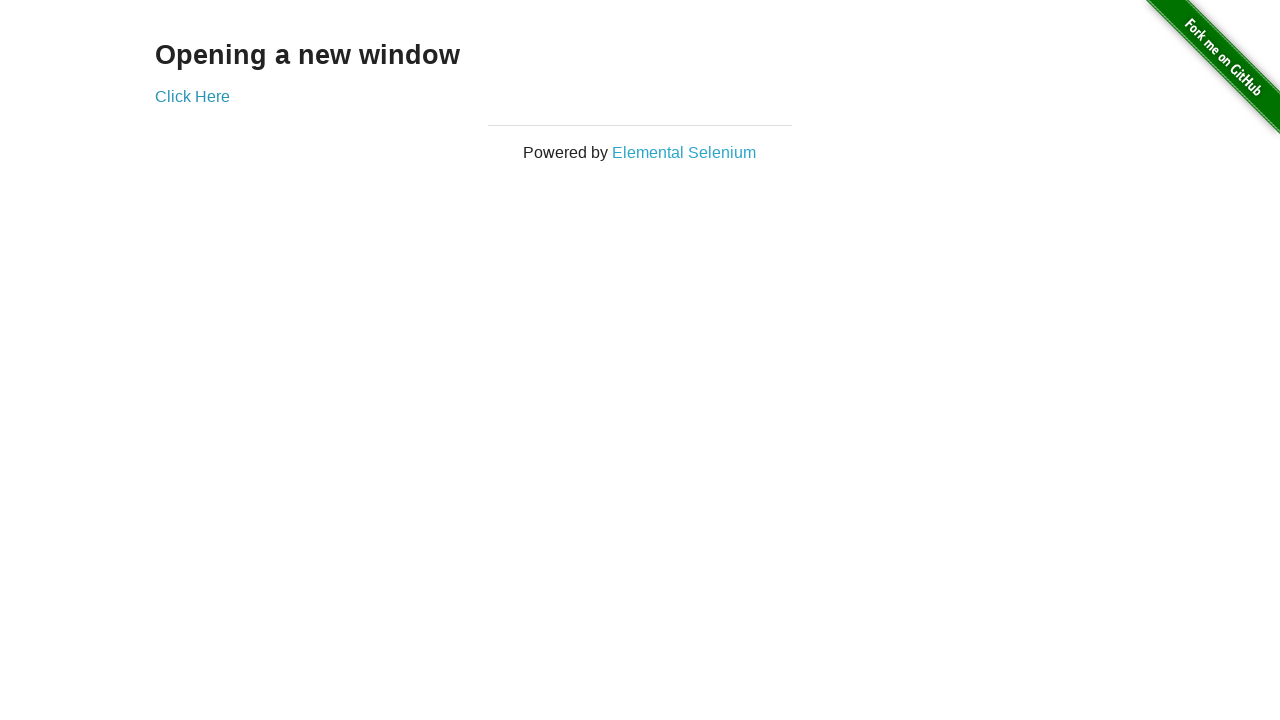

Captured new window/page instance
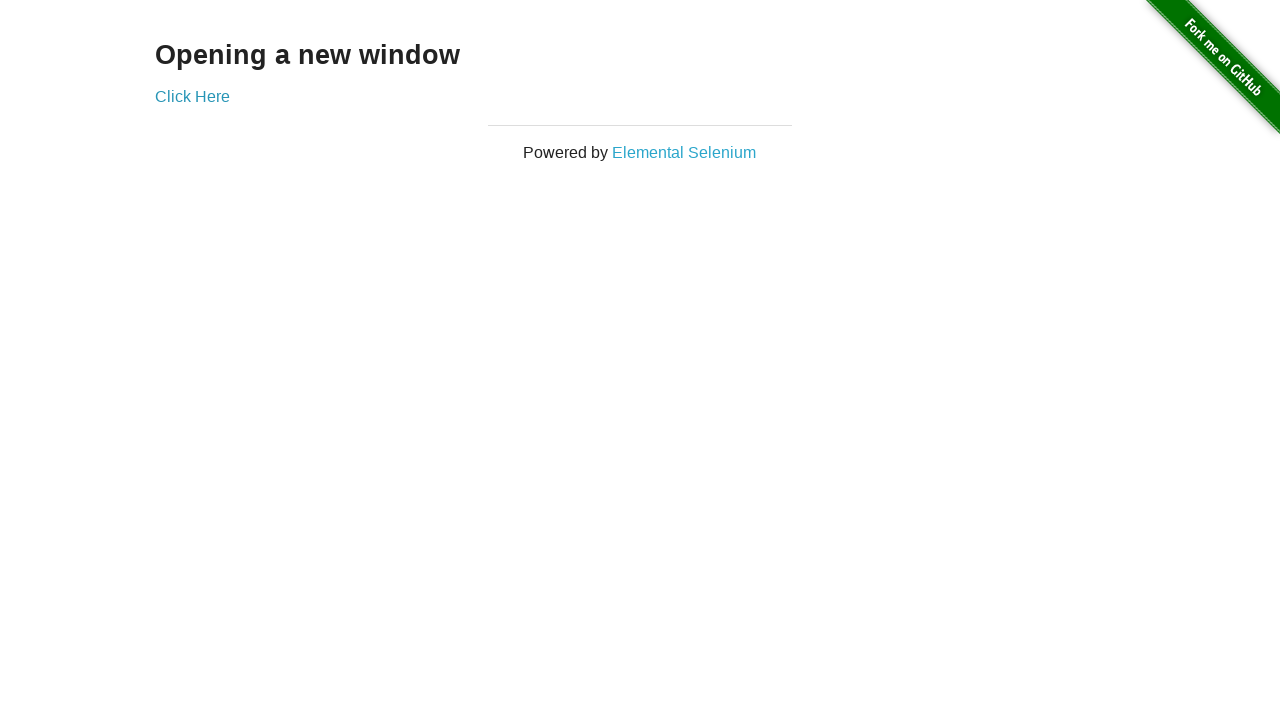

New window finished loading
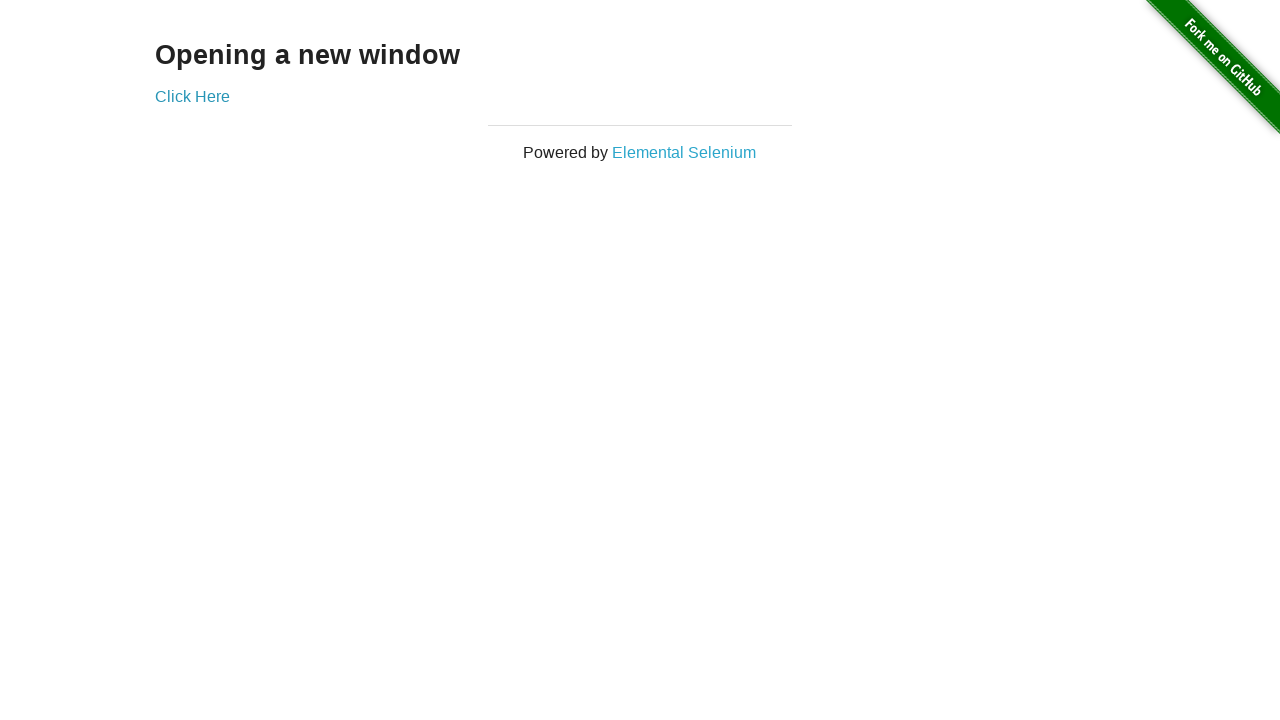

Verified new window title is 'New Window'
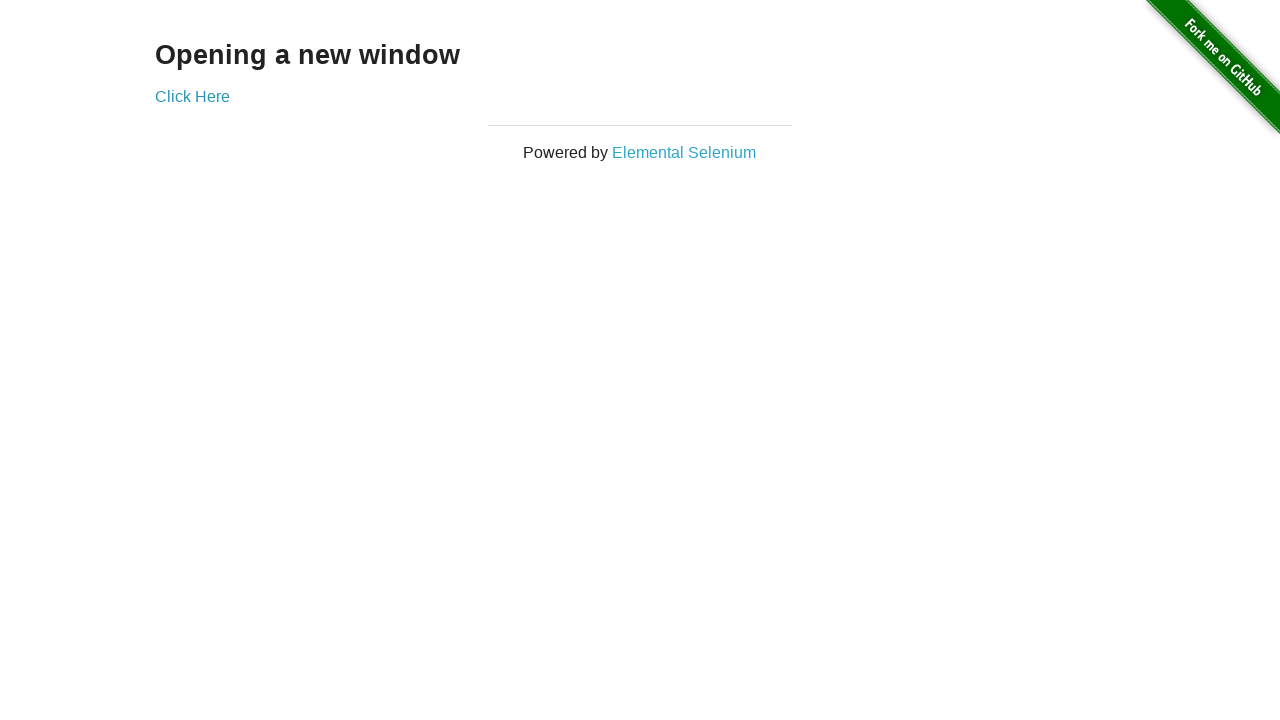

Closed new window
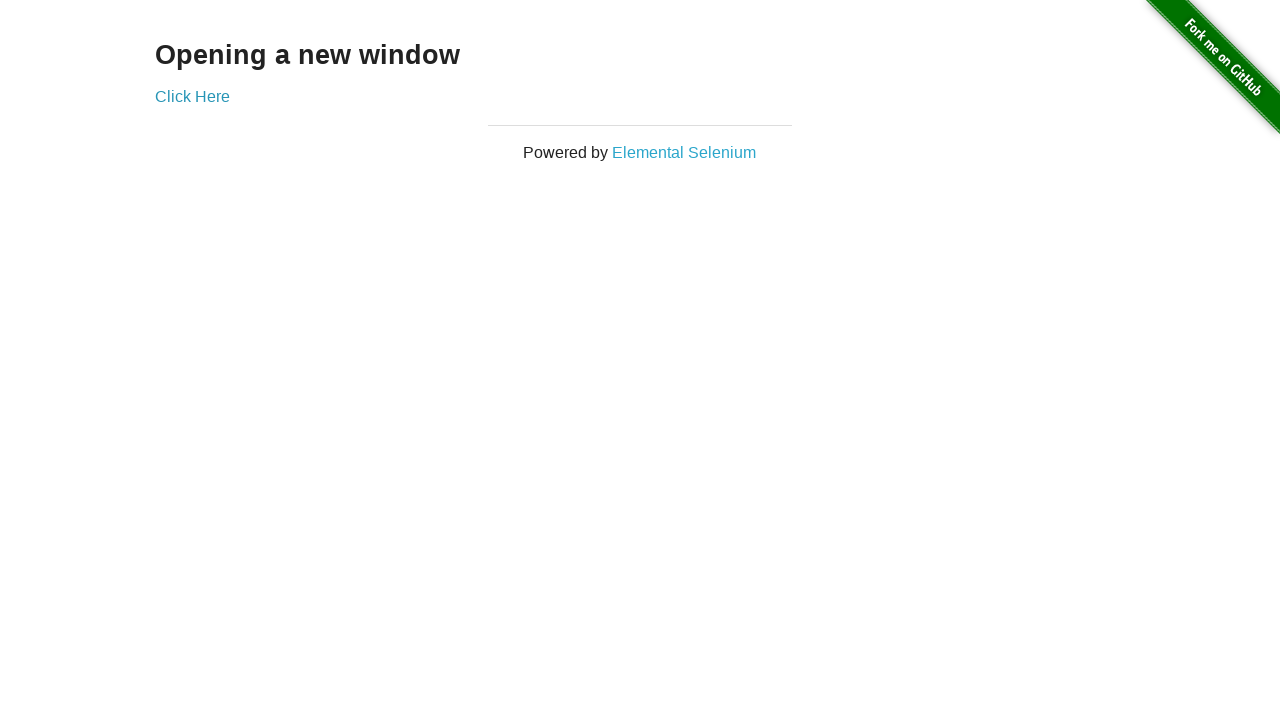

Verified switched back to original page with title 'The Internet'
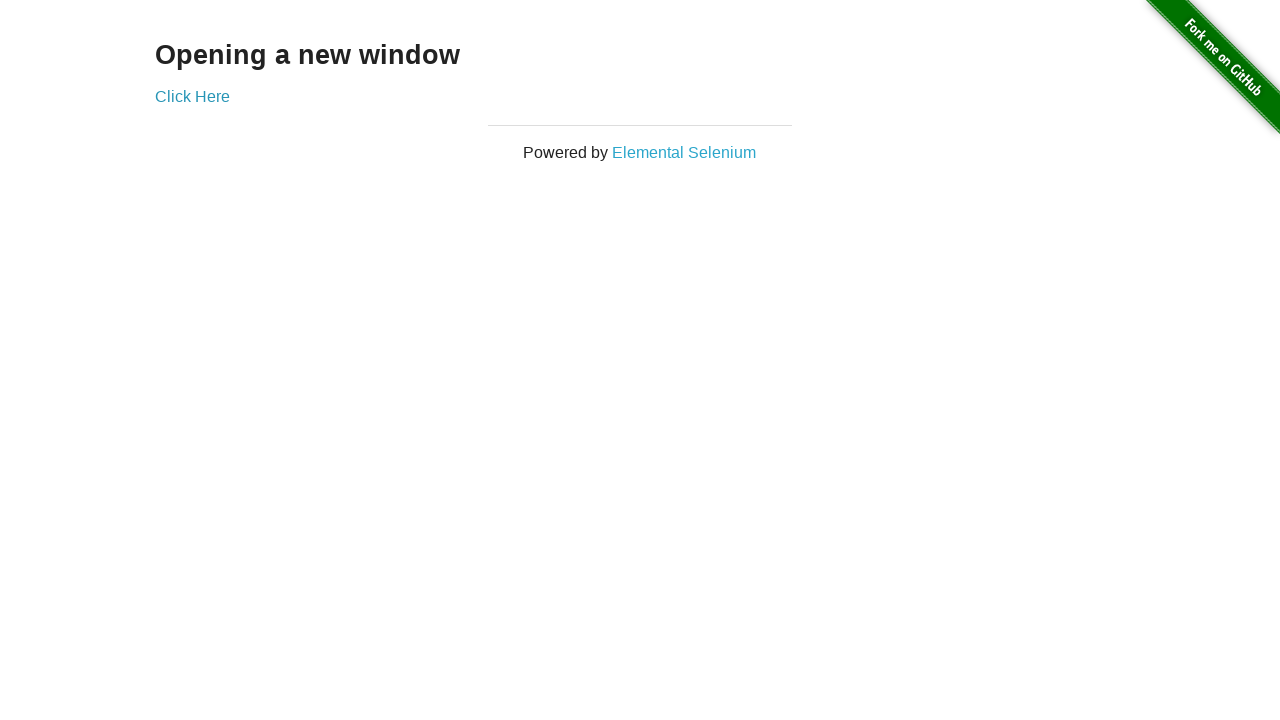

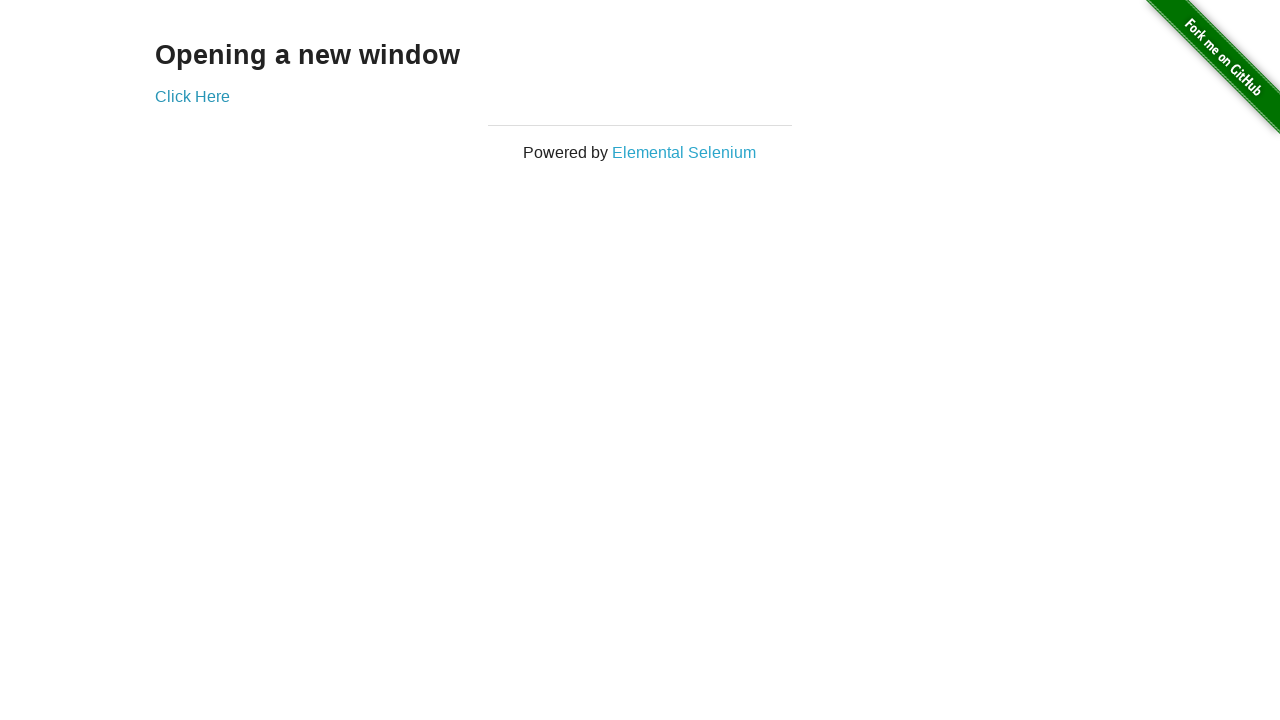